Tests autocomplete/autosuggest dropdown functionality by typing a partial country name and selecting "India" from the suggestions that appear.

Starting URL: https://rahulshettyacademy.com/dropdownsPractise/

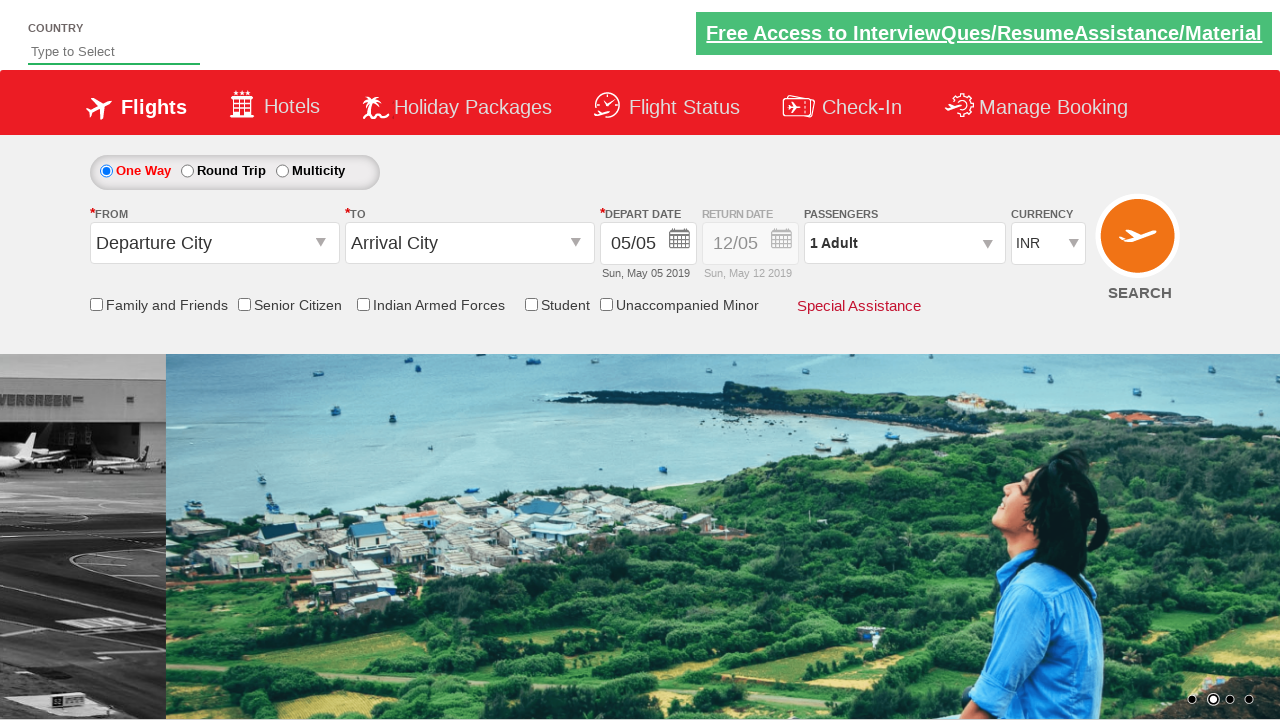

Typed 'ind' in autosuggest field to trigger suggestions on #autosuggest
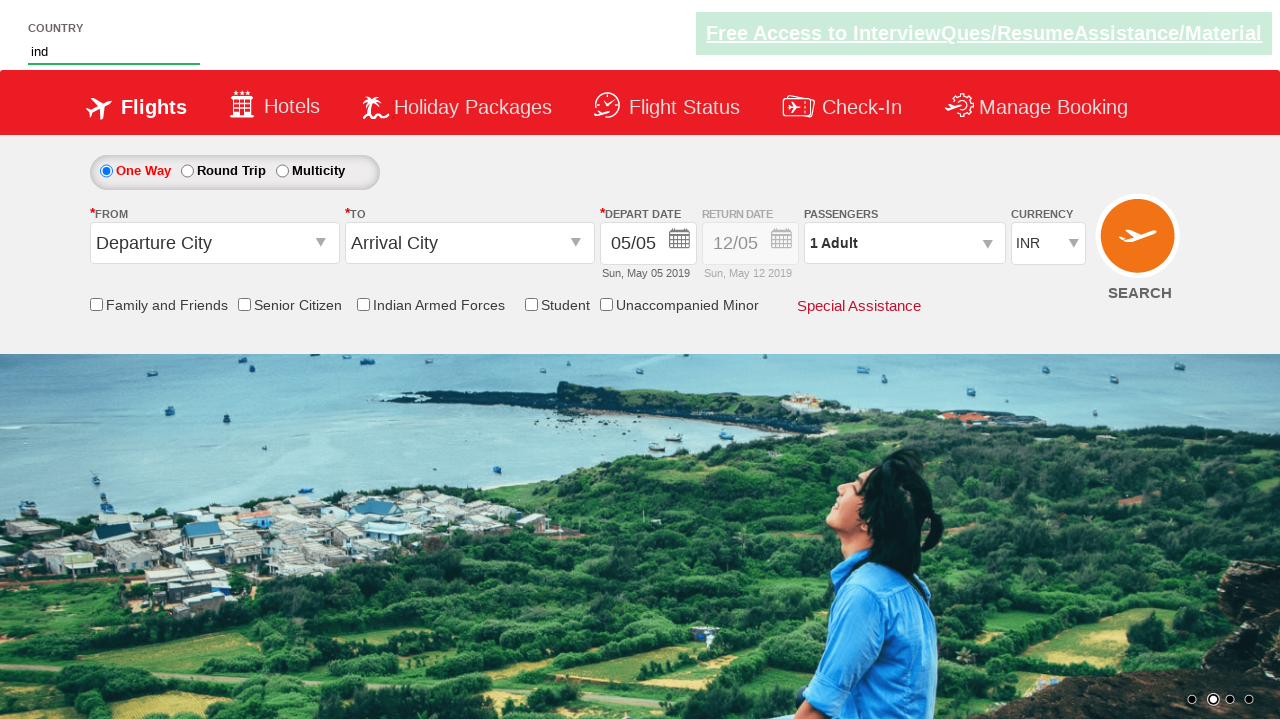

Autocomplete suggestions appeared
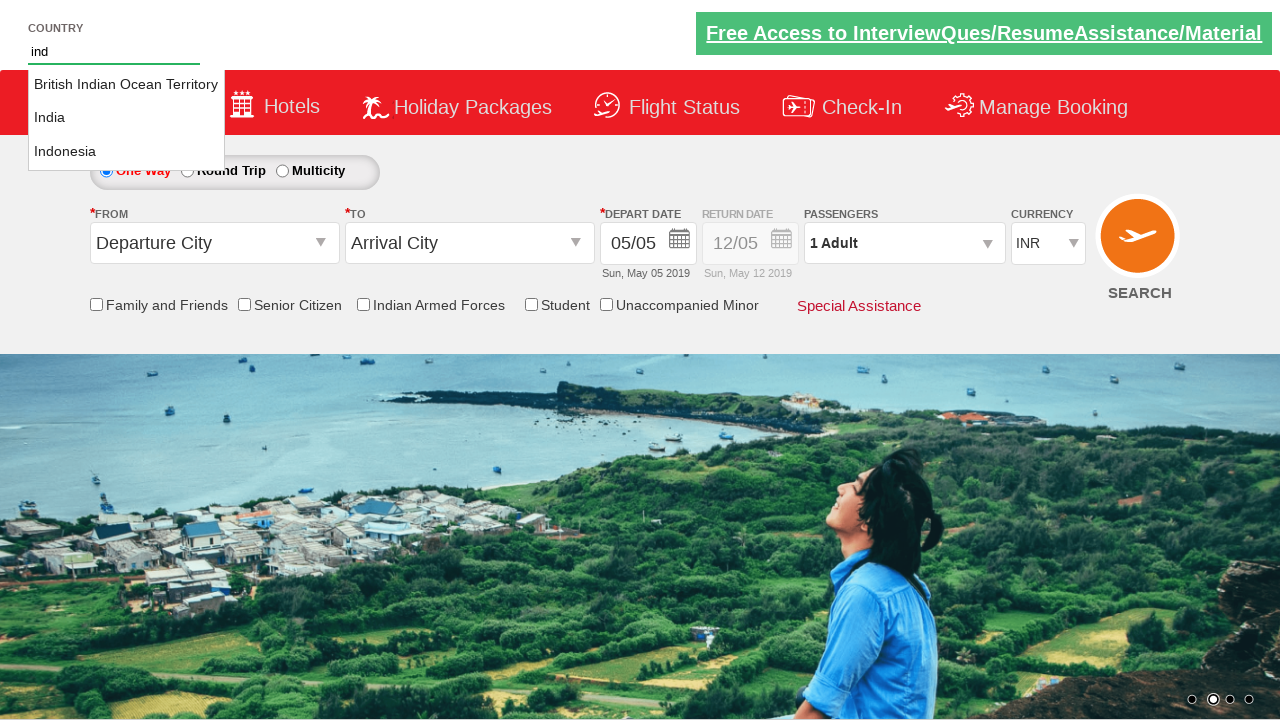

Selected 'India' from the autocomplete suggestions at (126, 118) on li.ui-menu-item a >> nth=1
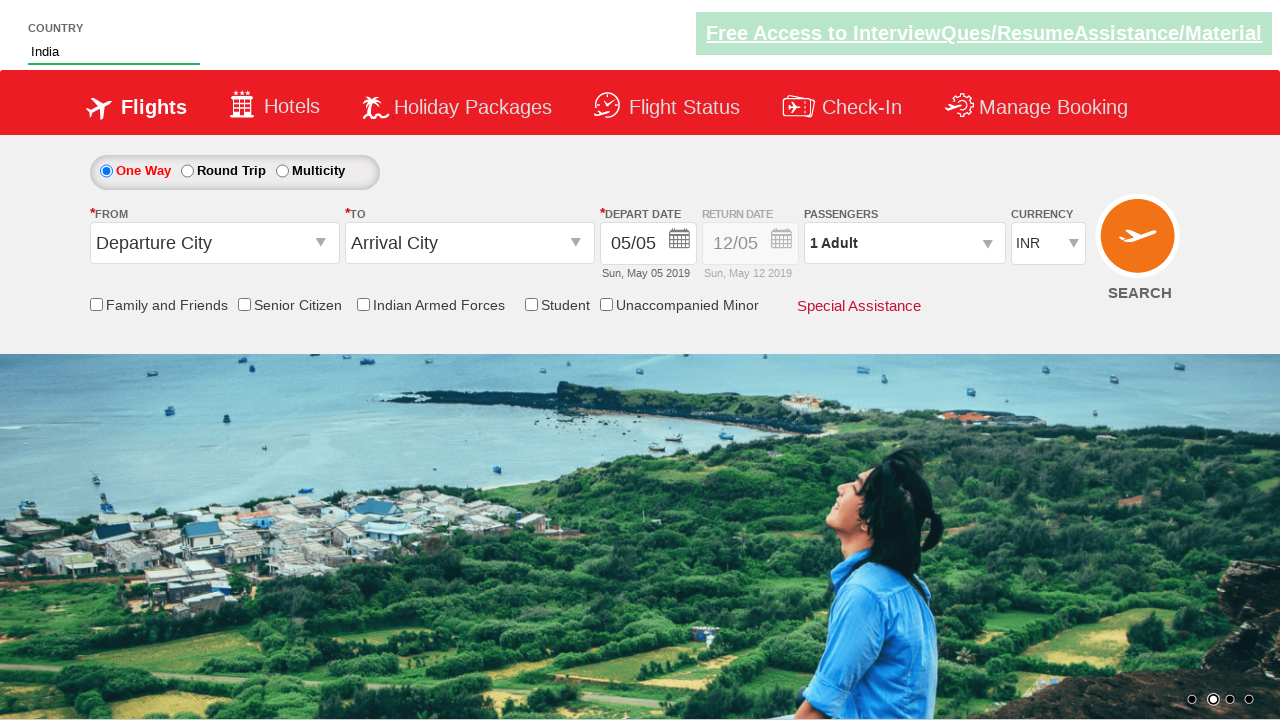

Verified that 'india' was successfully selected in the autosuggest field
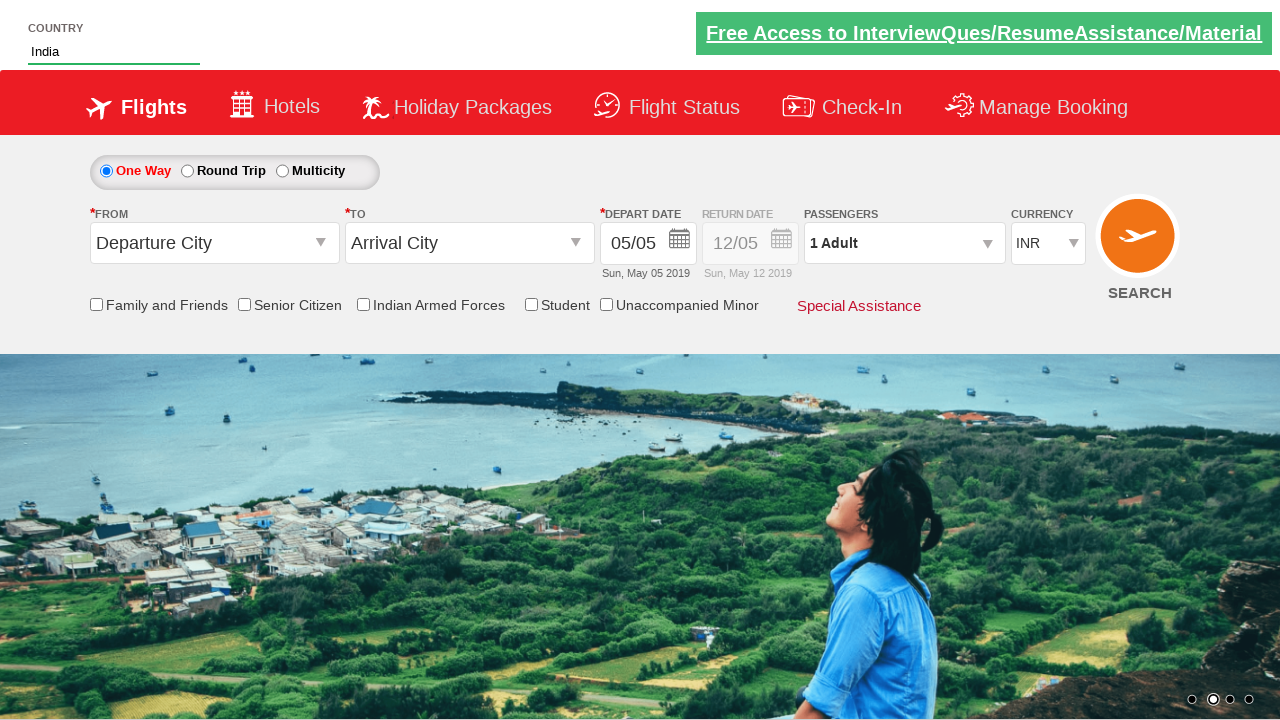

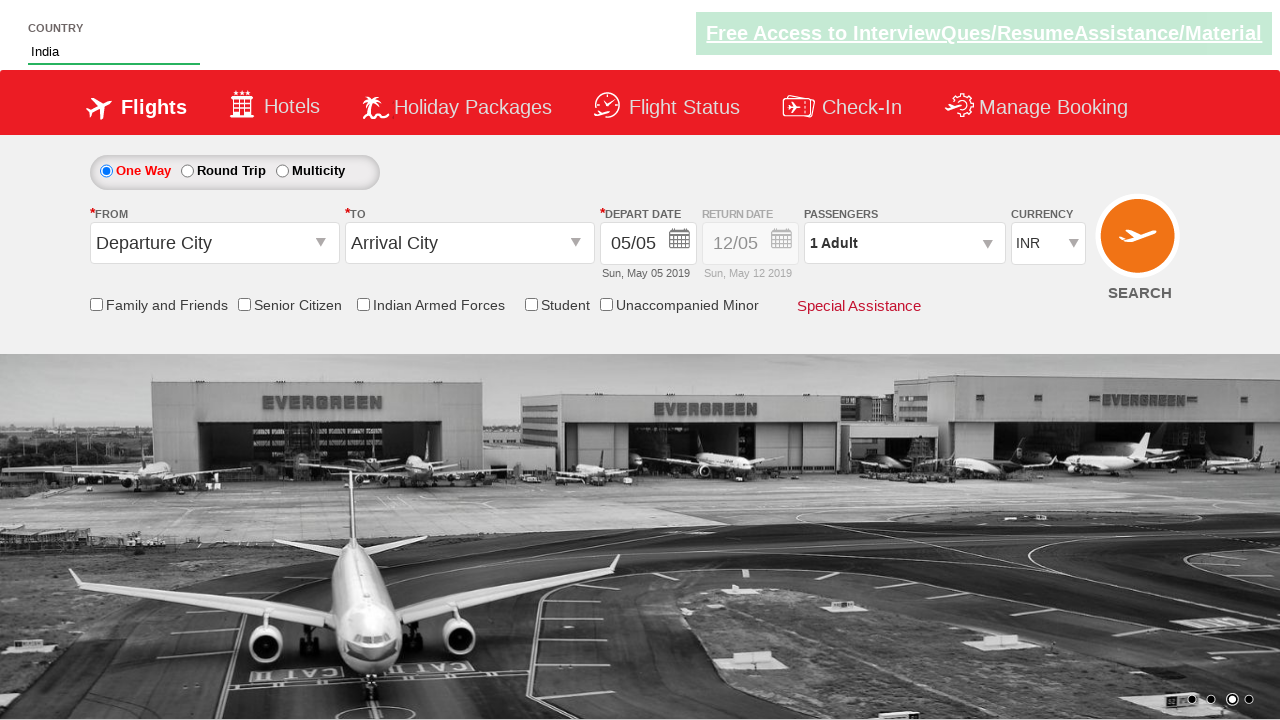